Tests table sorting functionality by clicking on the Veg/fruit name column header and verifies the table is sorted. Then navigates through pagination to find a specific item ("Rice") in the table.

Starting URL: https://rahulshettyacademy.com/seleniumPractise/#/offers

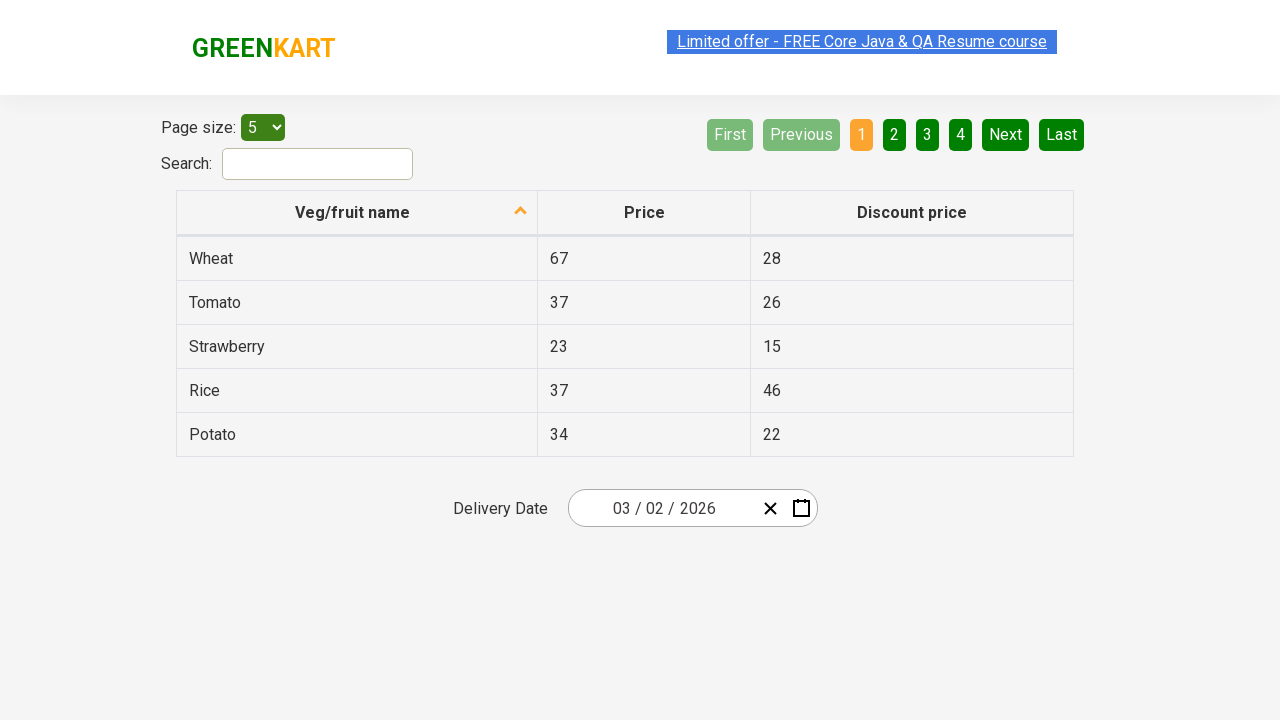

Waited for Veg/fruit name column header to load
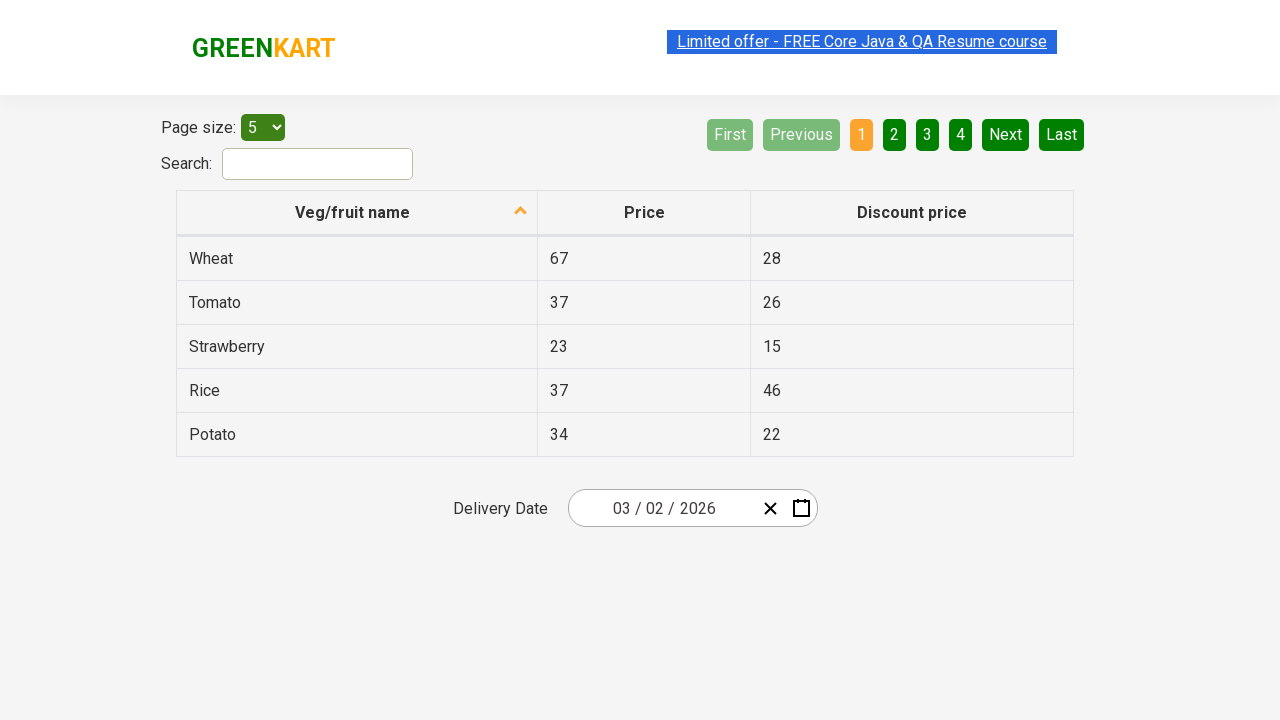

Clicked on Veg/fruit name column header to sort table at (357, 213) on th[aria-label*='Veg/fruit name']
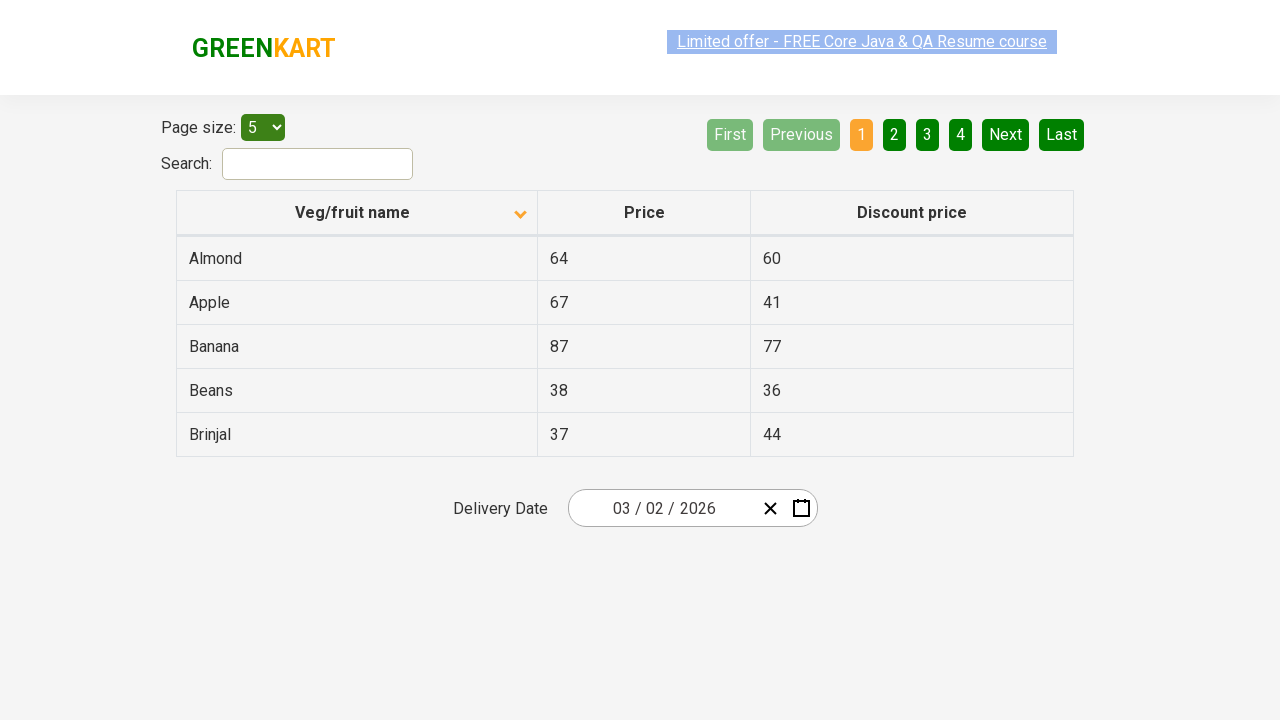

Waited 500ms for table to update after sorting
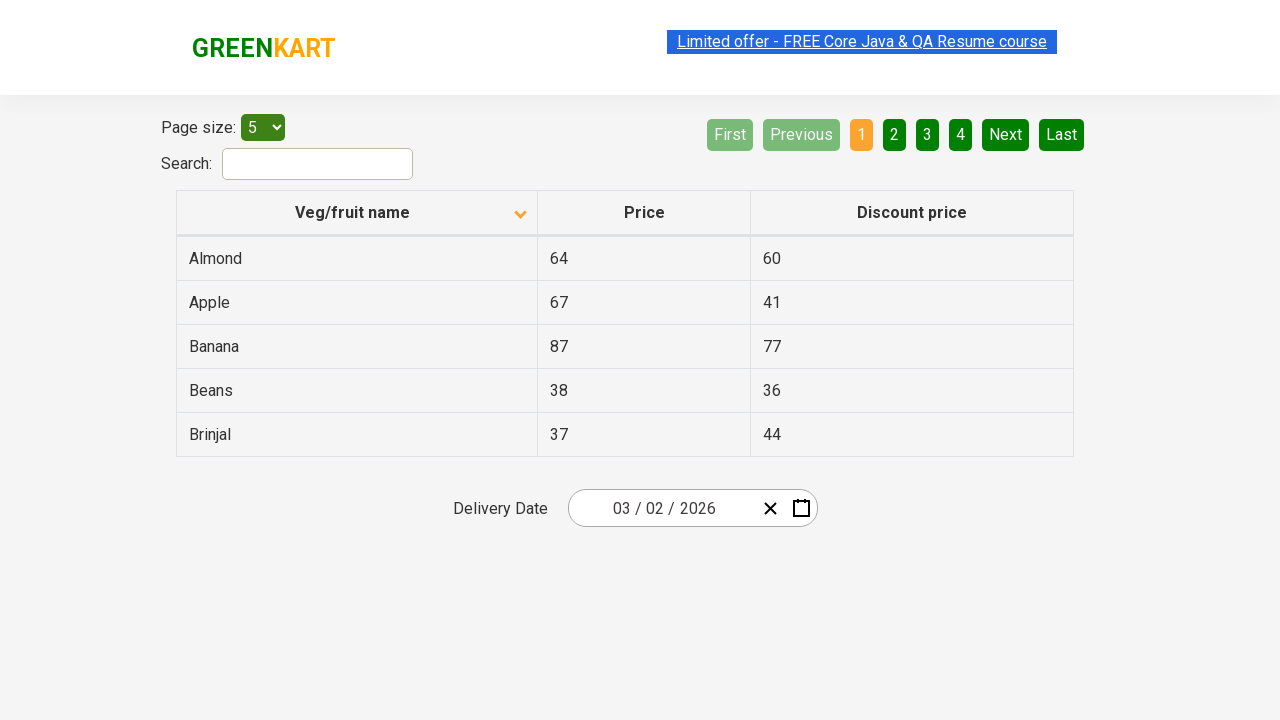

Retrieved all items from first column of table
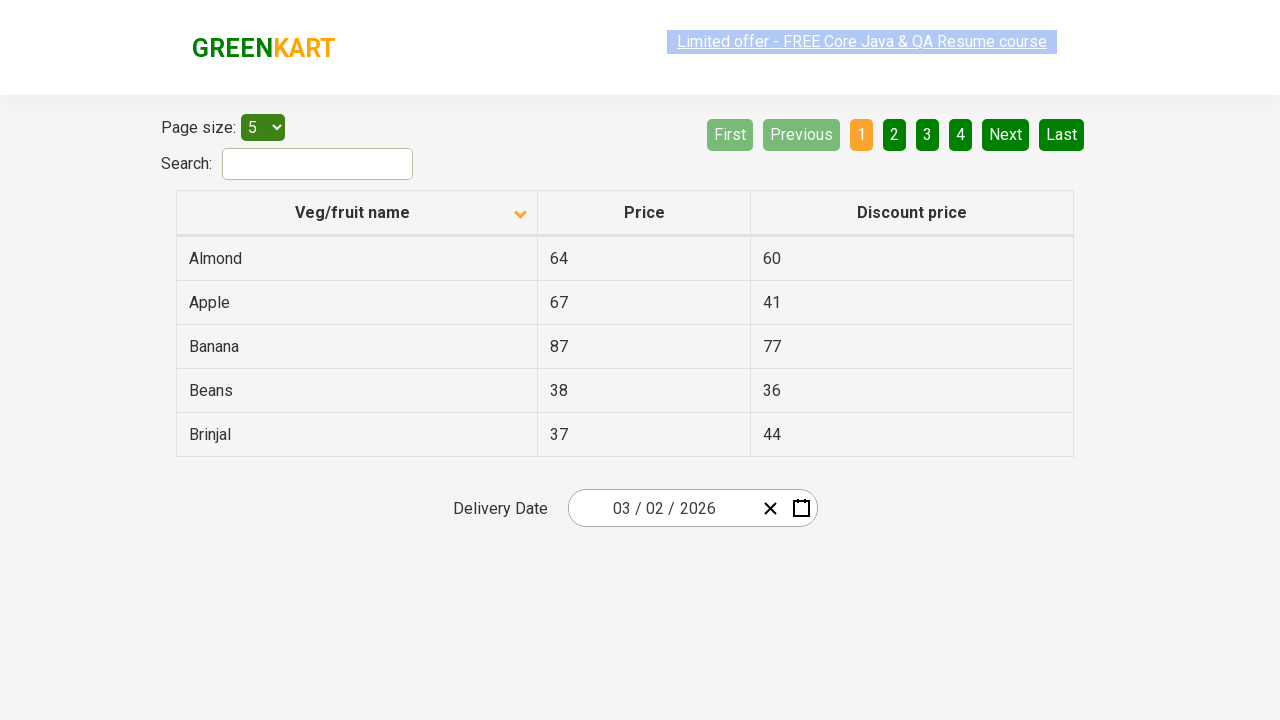

Verified table items are sorted in ascending order
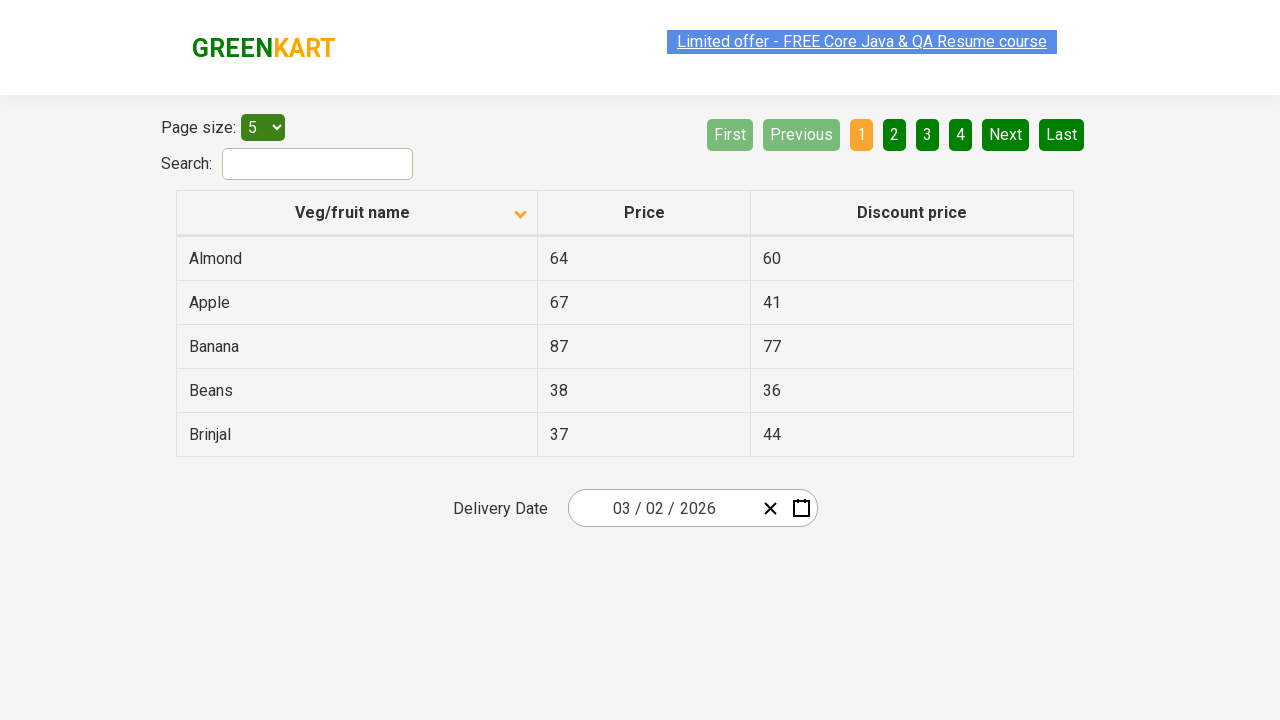

Clicked Next button to navigate to page 2 at (1006, 134) on [aria-label='Next']
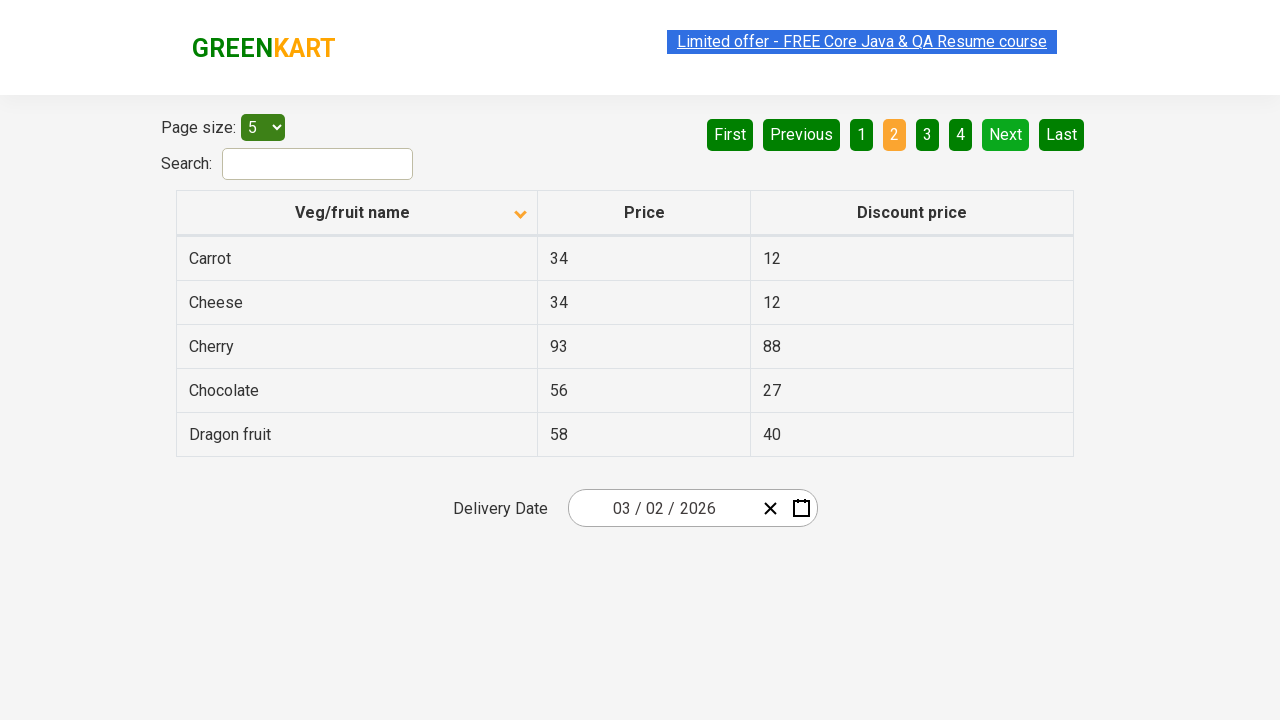

Waited 500ms for next page to load
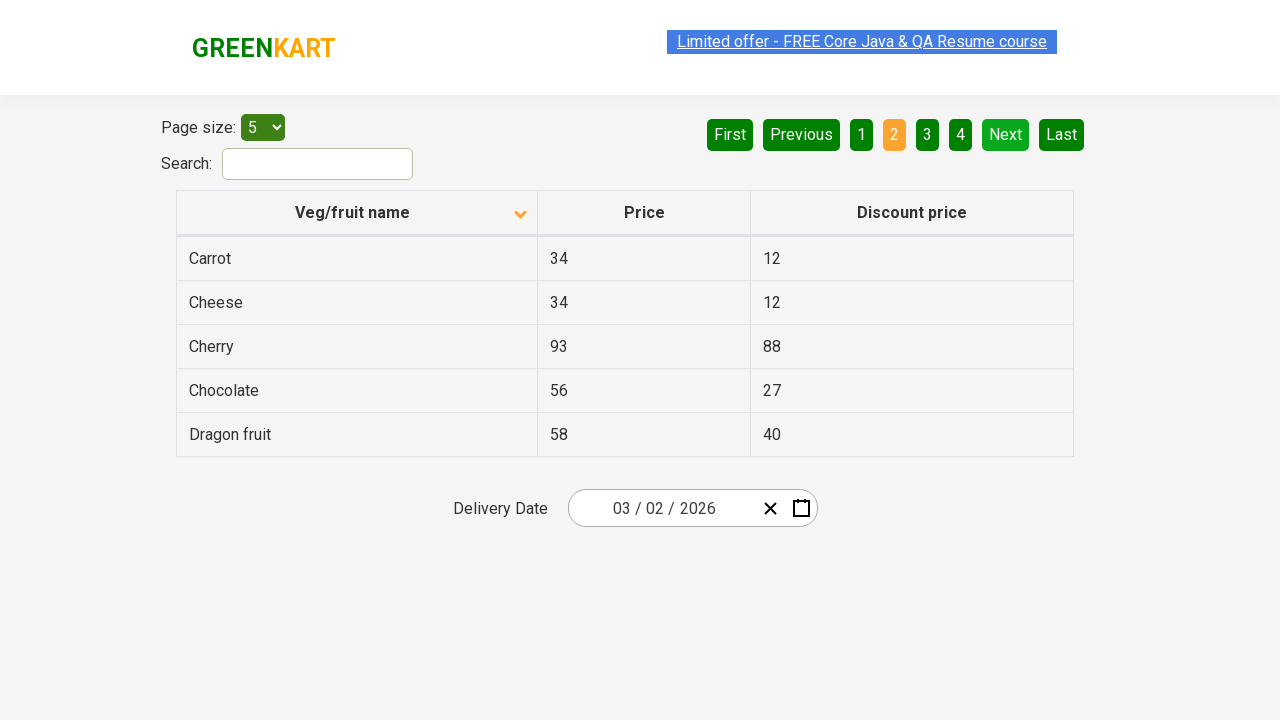

Clicked Next button to navigate to page 3 at (1006, 134) on [aria-label='Next']
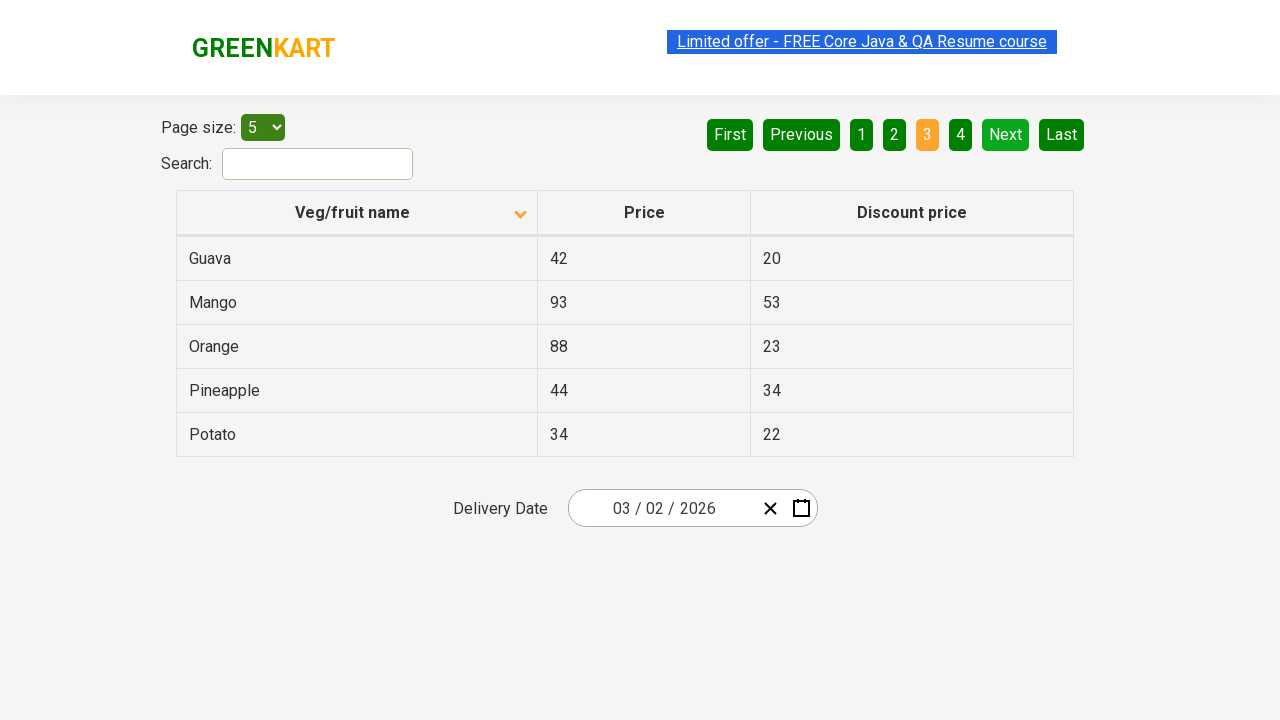

Waited 500ms for next page to load
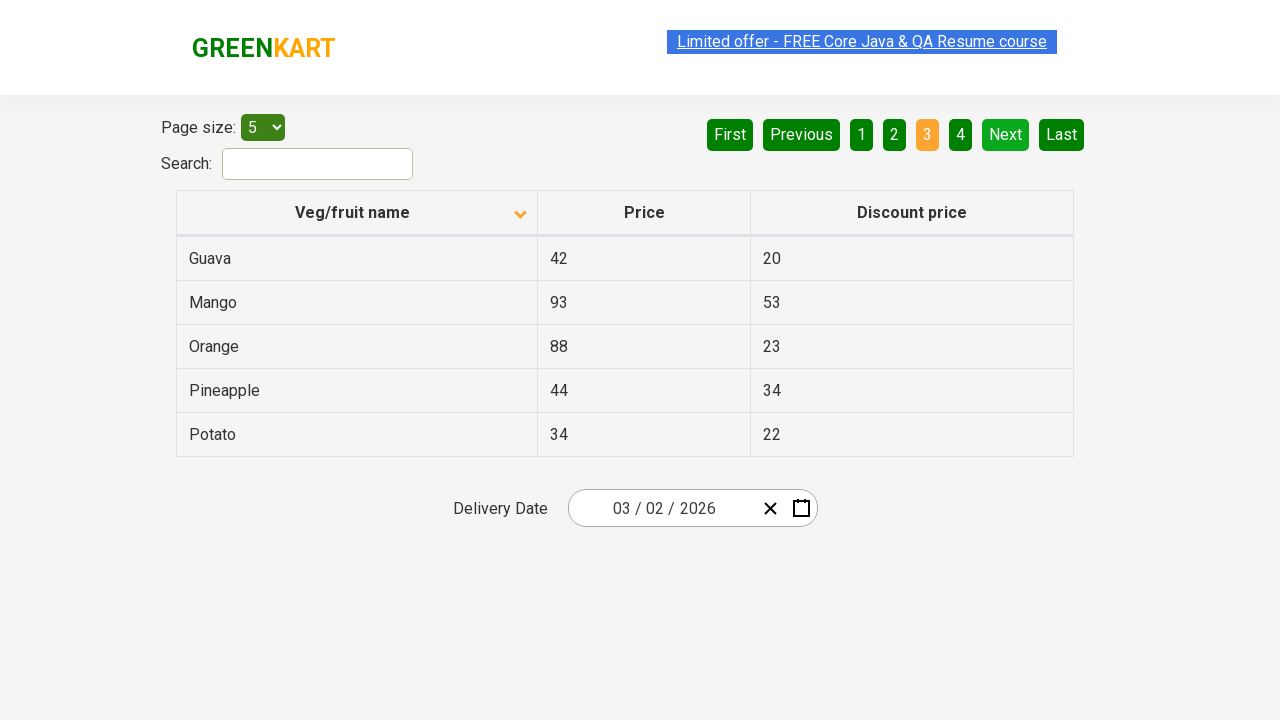

Clicked Next button to navigate to page 4 at (1006, 134) on [aria-label='Next']
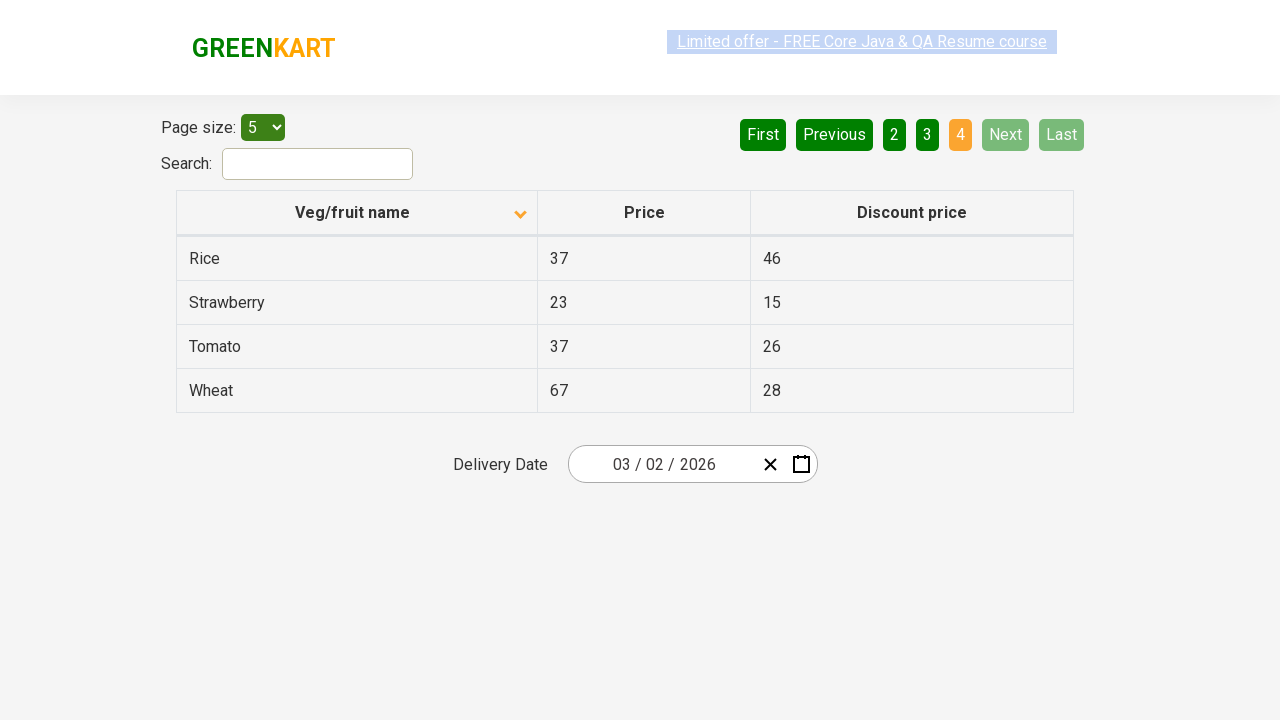

Waited 500ms for next page to load
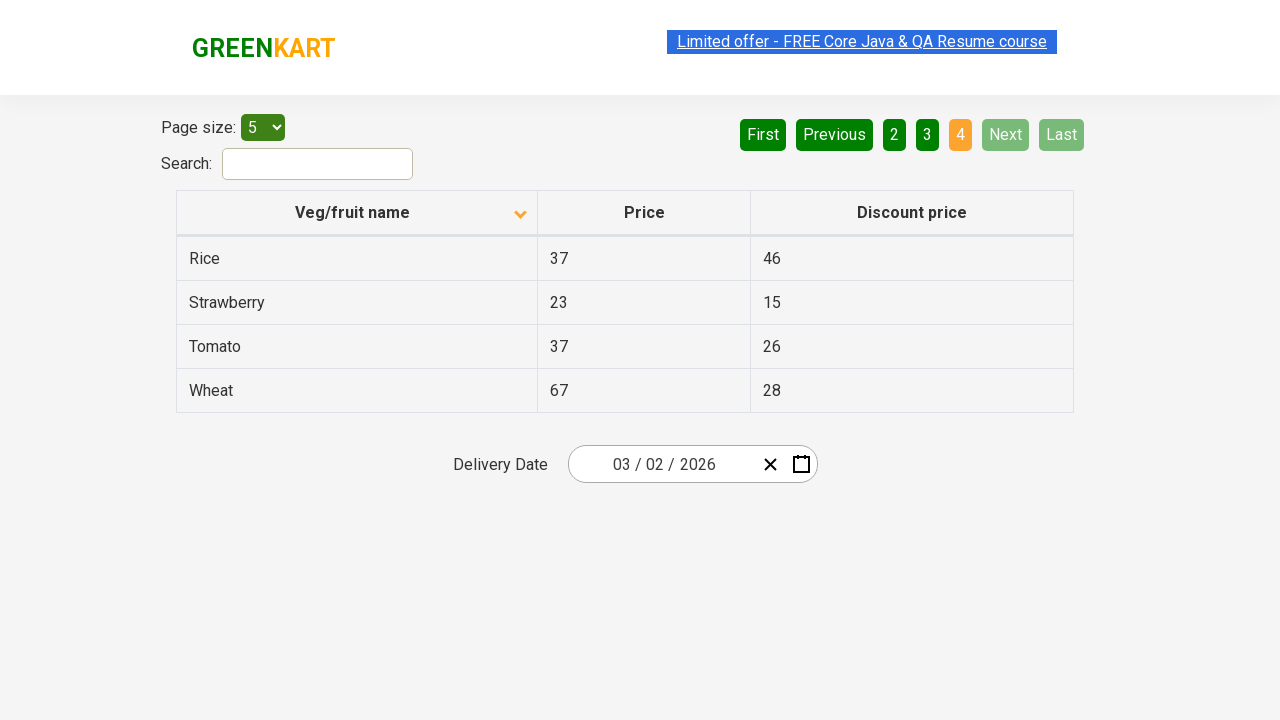

Found 'Rice' in table and verified it is visible
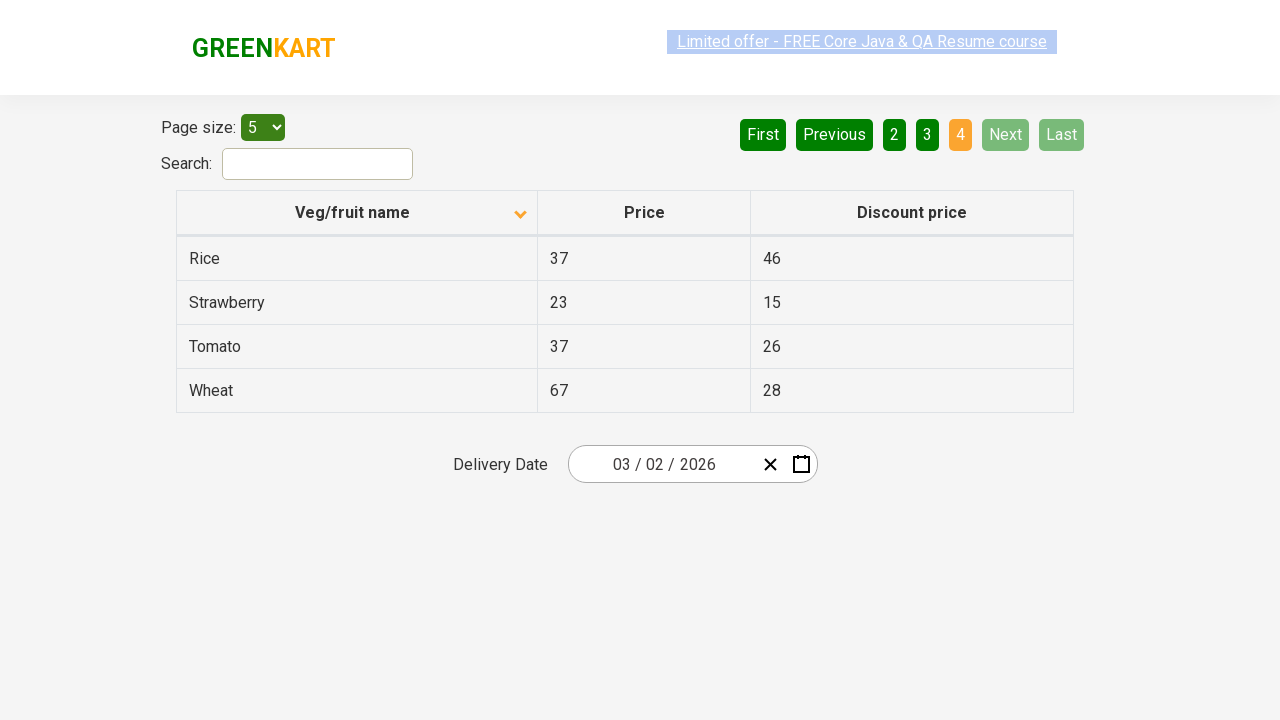

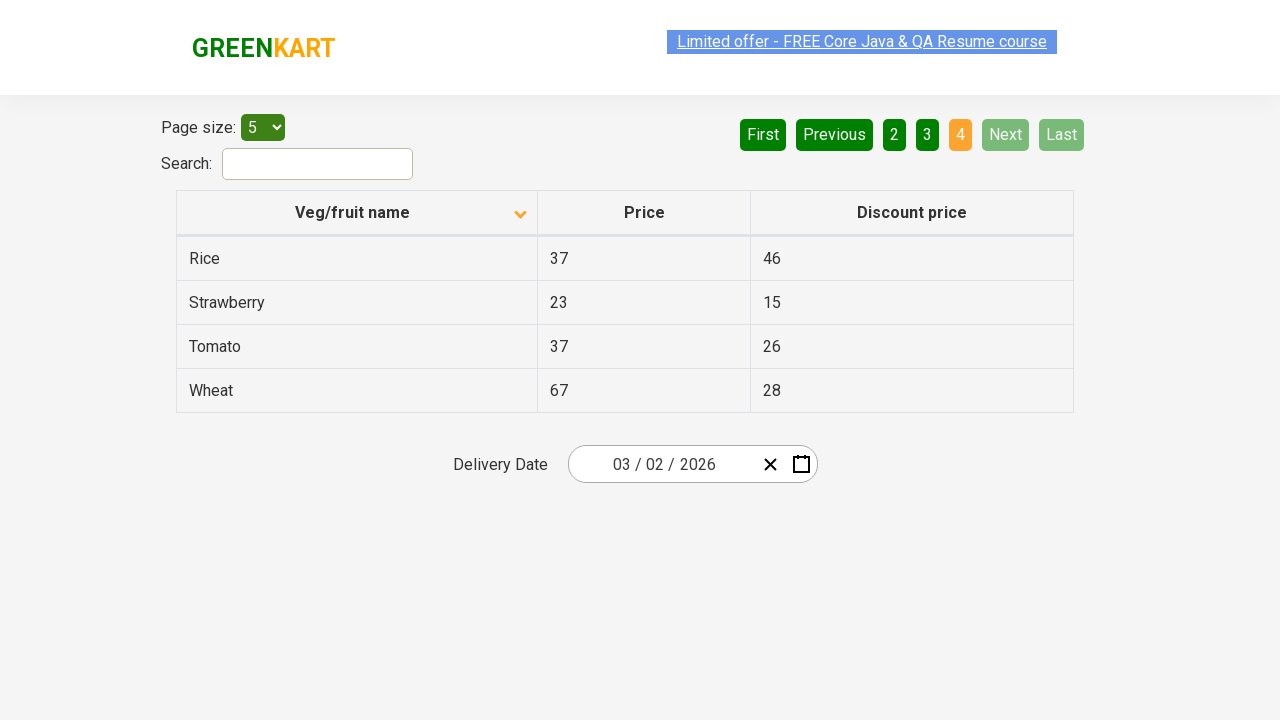